Tests jQuery UI autocomplete functionality by typing a character, navigating through suggestions with arrow keys, and selecting a specific option

Starting URL: http://jqueryui.com/autocomplete/

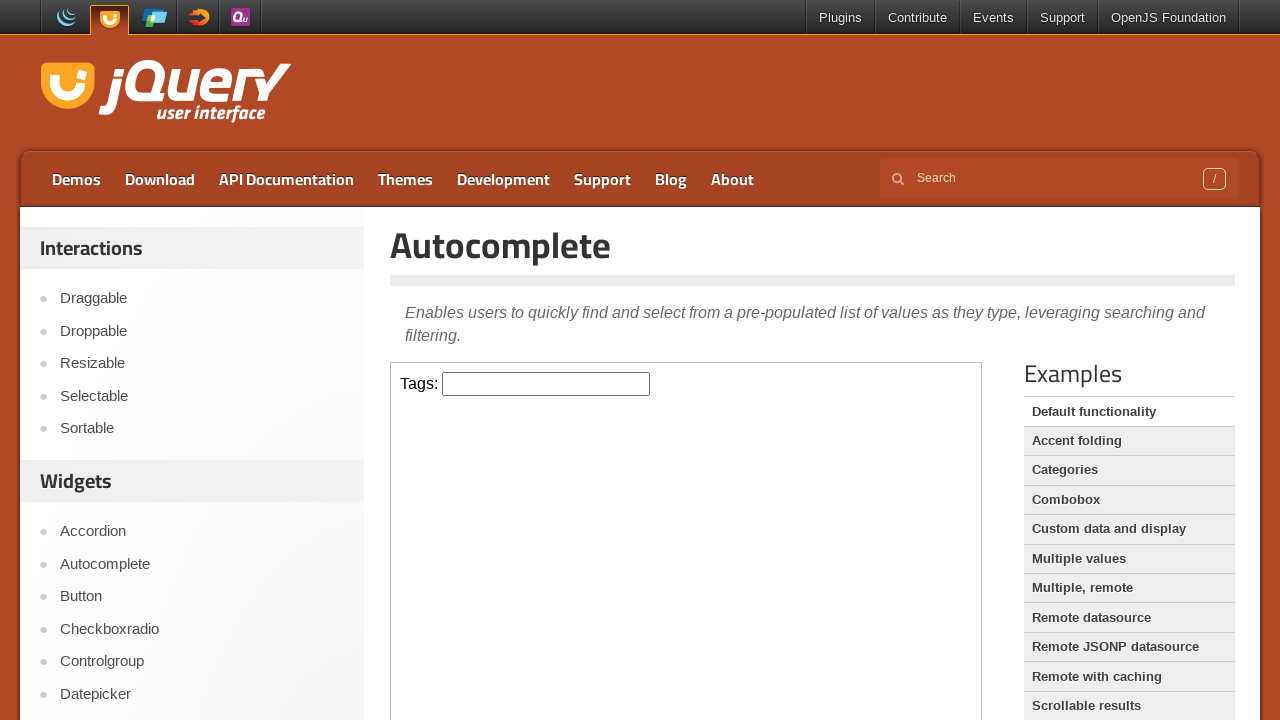

Located iframe containing autocomplete demo
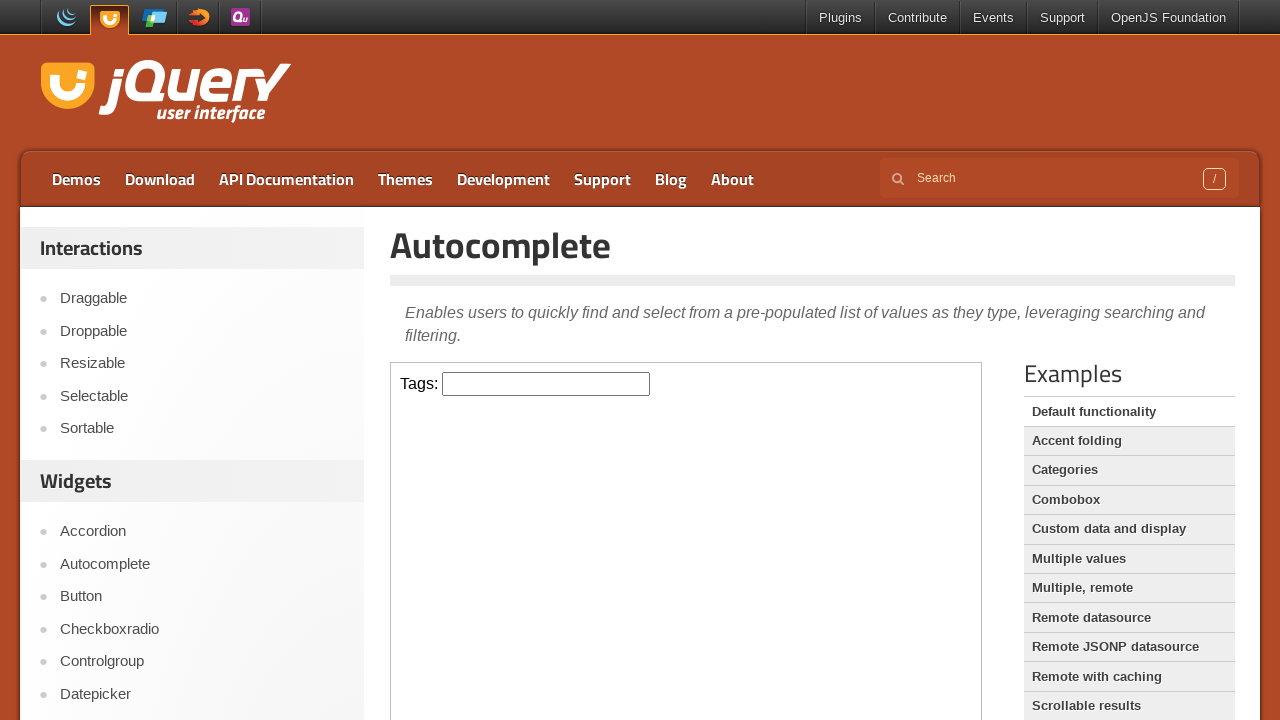

Typed 'a' in autocomplete field on iframe >> nth=0 >> internal:control=enter-frame >> #tags
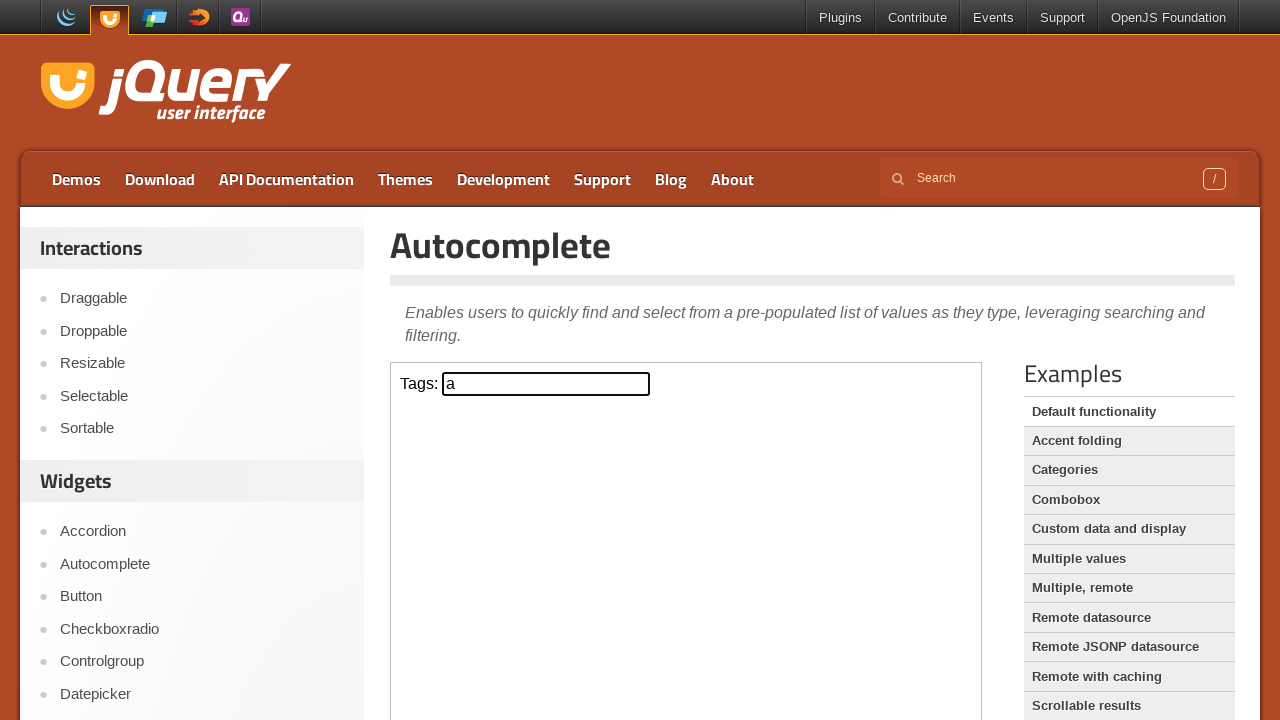

Autocomplete suggestions appeared
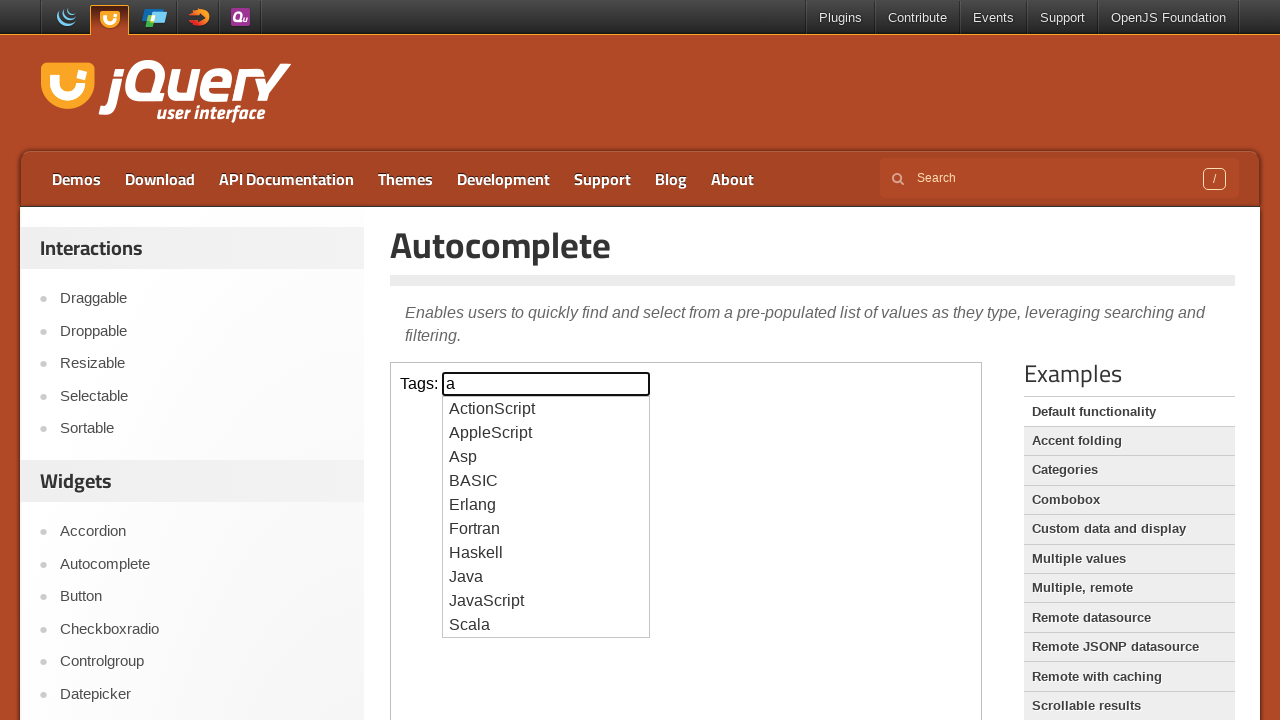

Retrieved all autocomplete suggestion items
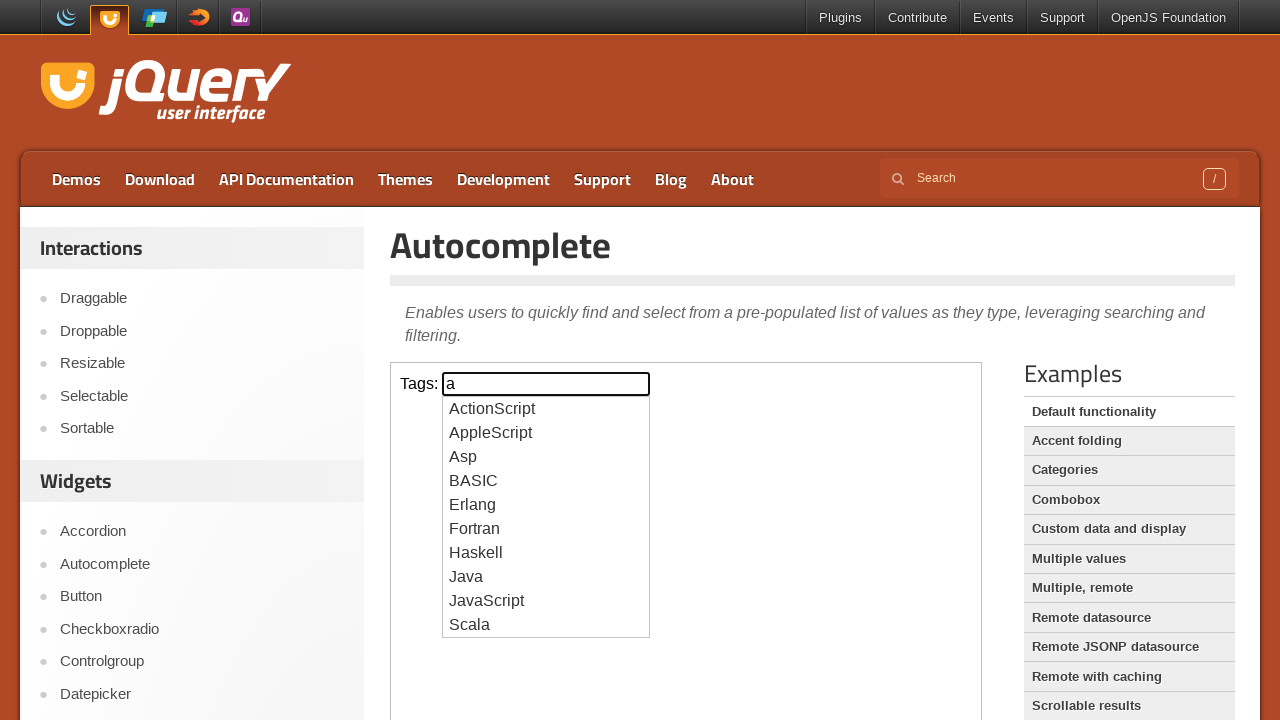

Navigated to next suggestion (iteration 0) on iframe >> nth=0 >> internal:control=enter-frame >> #tags
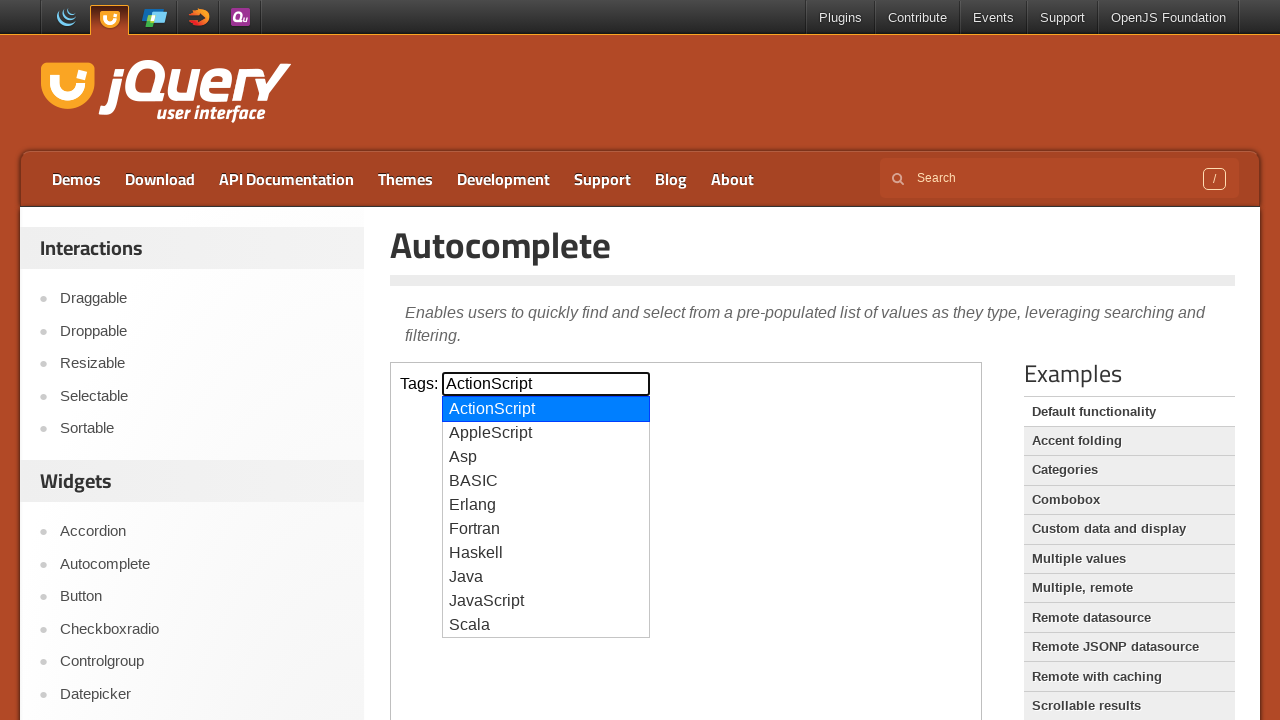

Waited 1 second between navigation
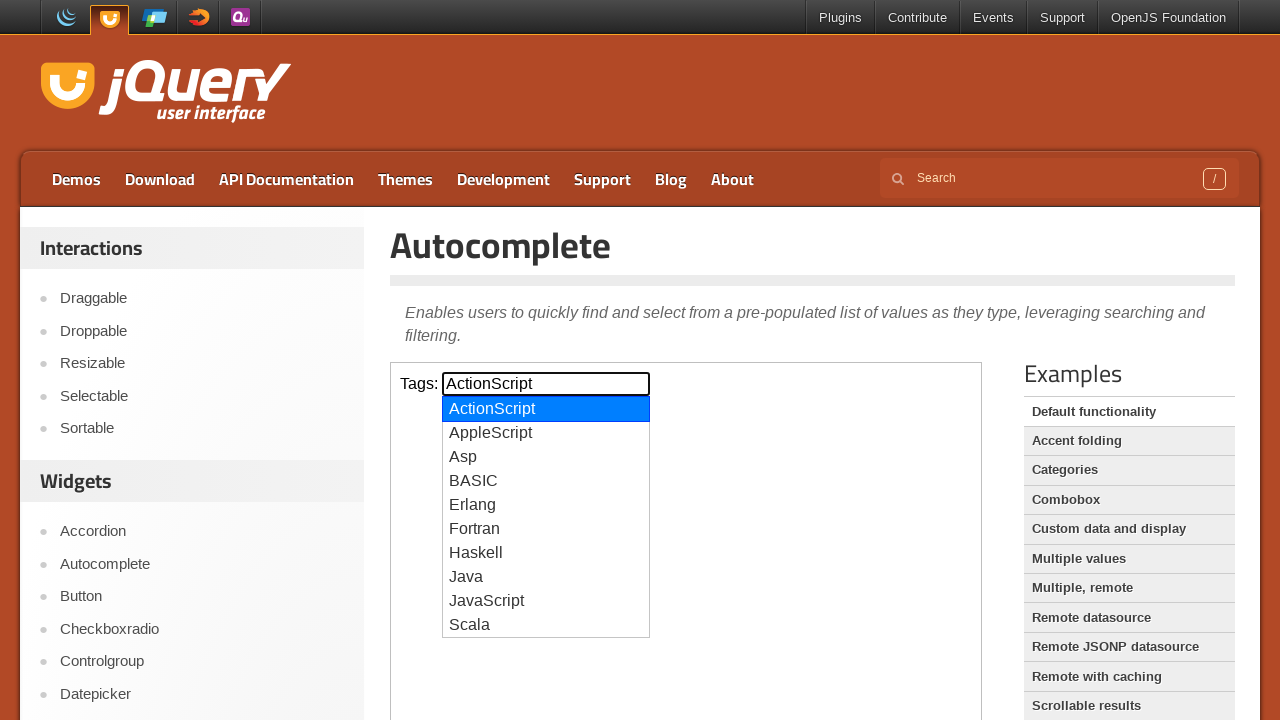

Navigated to next suggestion (iteration 1) on iframe >> nth=0 >> internal:control=enter-frame >> #tags
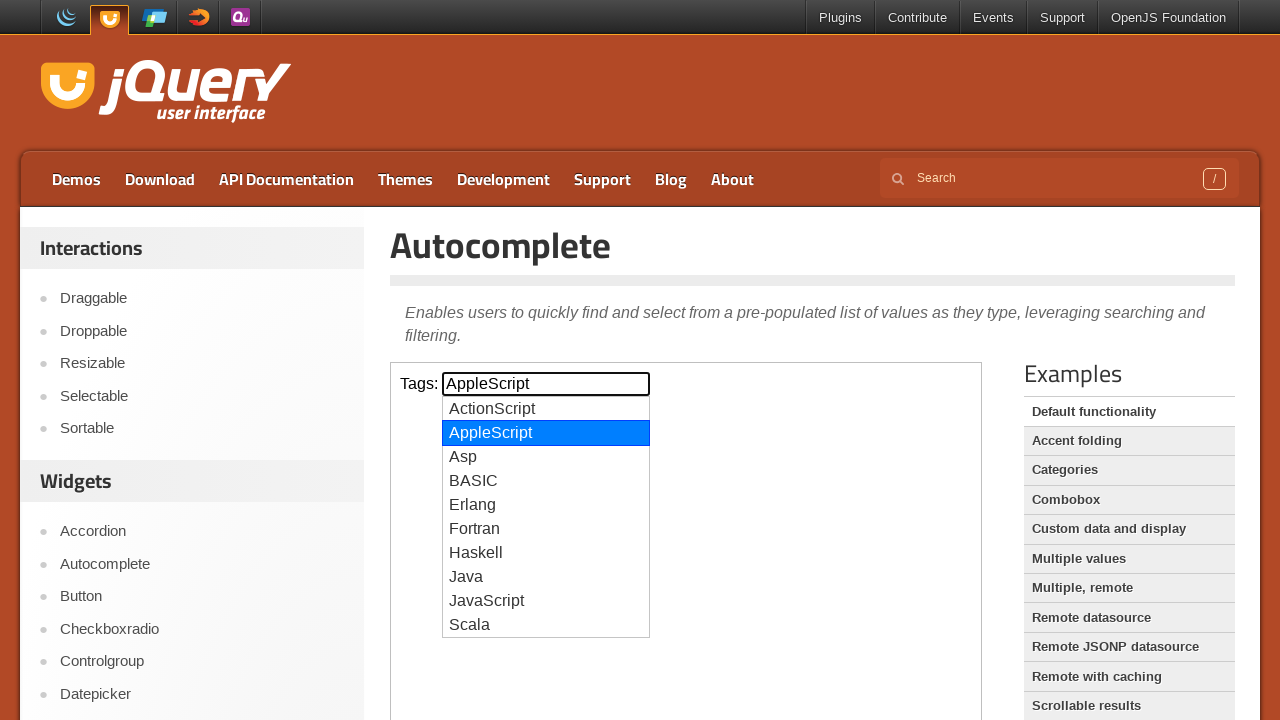

Waited 1 second between navigation
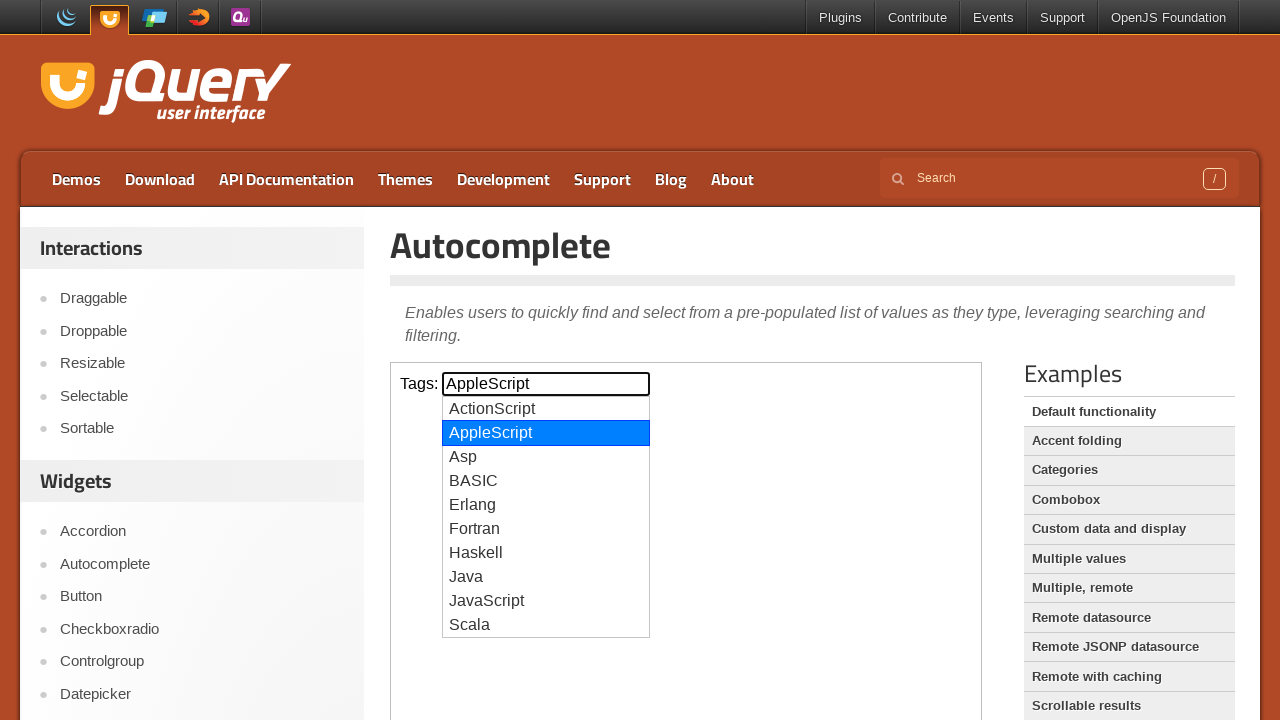

Found 'Asp' suggestion and pressed Enter to select it on iframe >> nth=0 >> internal:control=enter-frame >> #tags
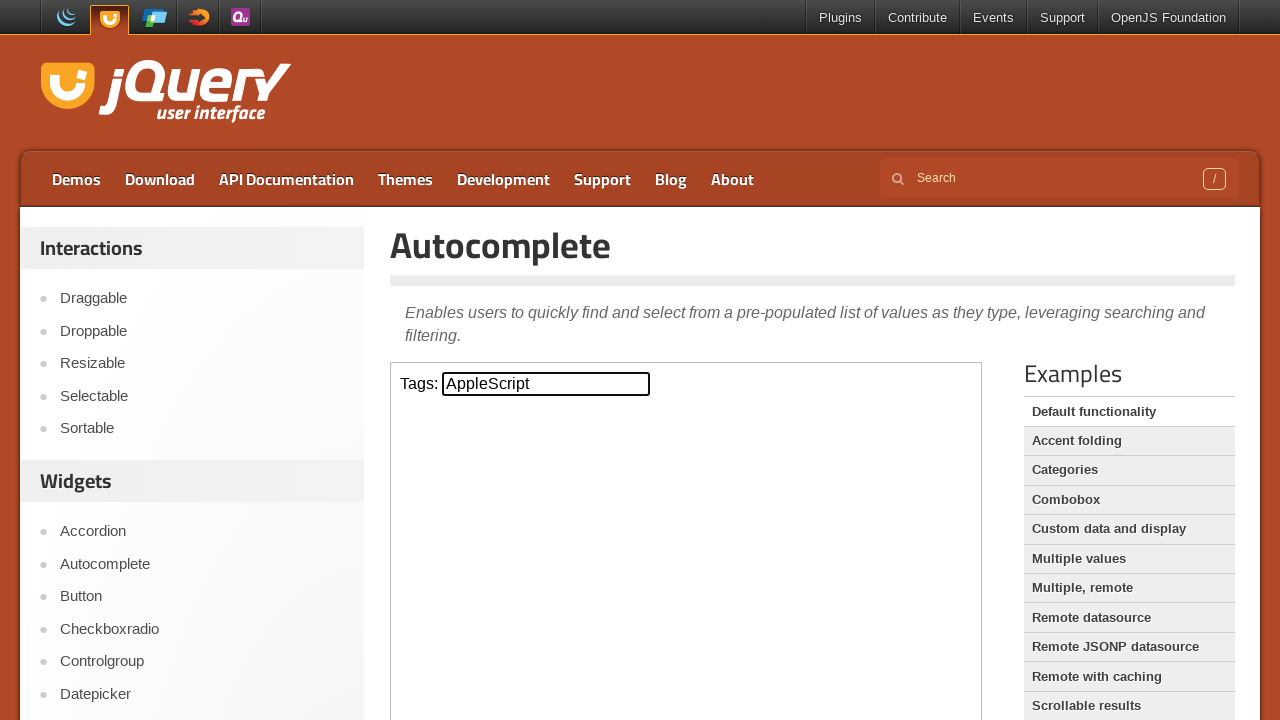

Final wait to view the autocomplete selection result
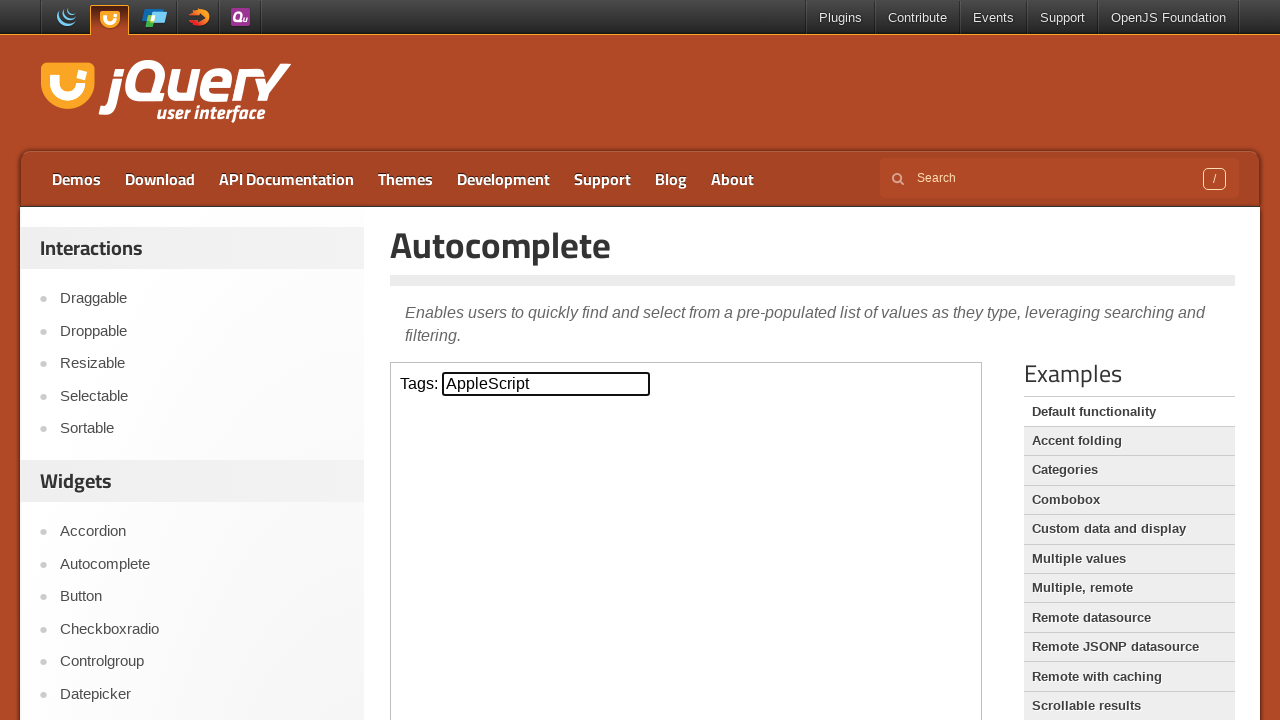

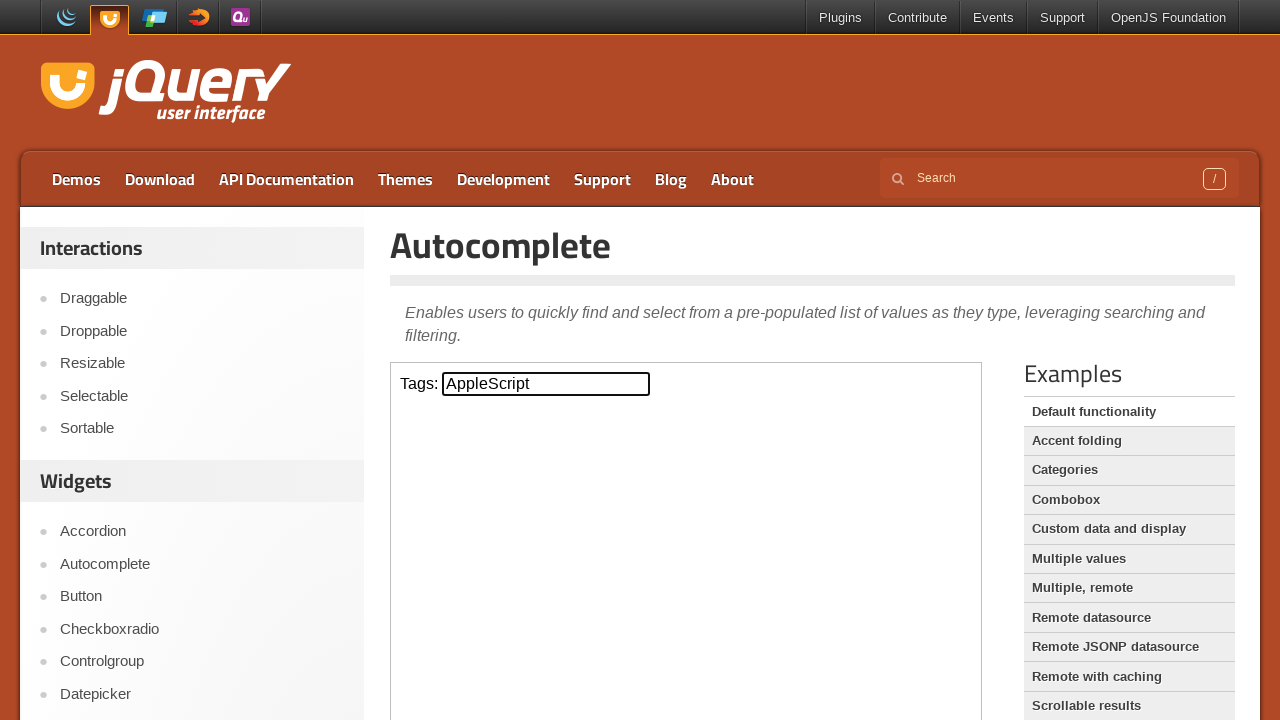